Navigates to the main page, scrolls to the bottom, and verifies the footer displays "Powered by Elemental Selenium"

Starting URL: https://the-internet.herokuapp.com/

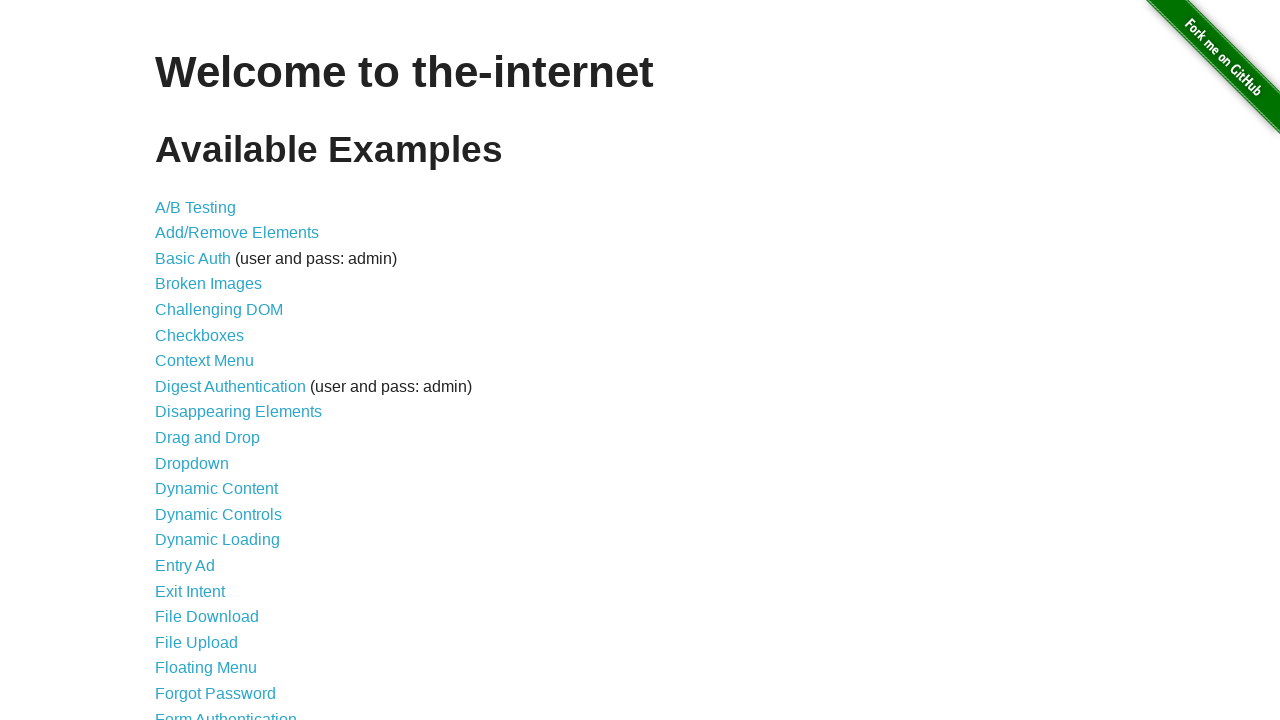

Scrolled to the bottom of the page
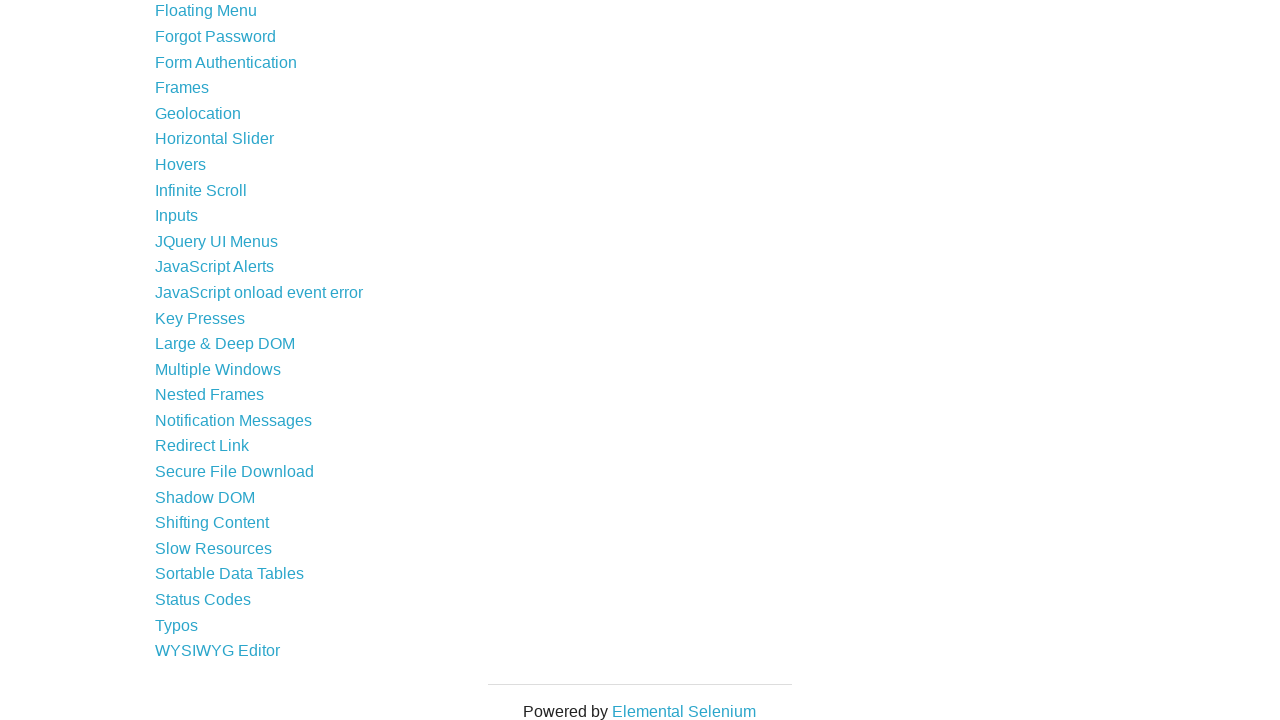

Located the page footer element
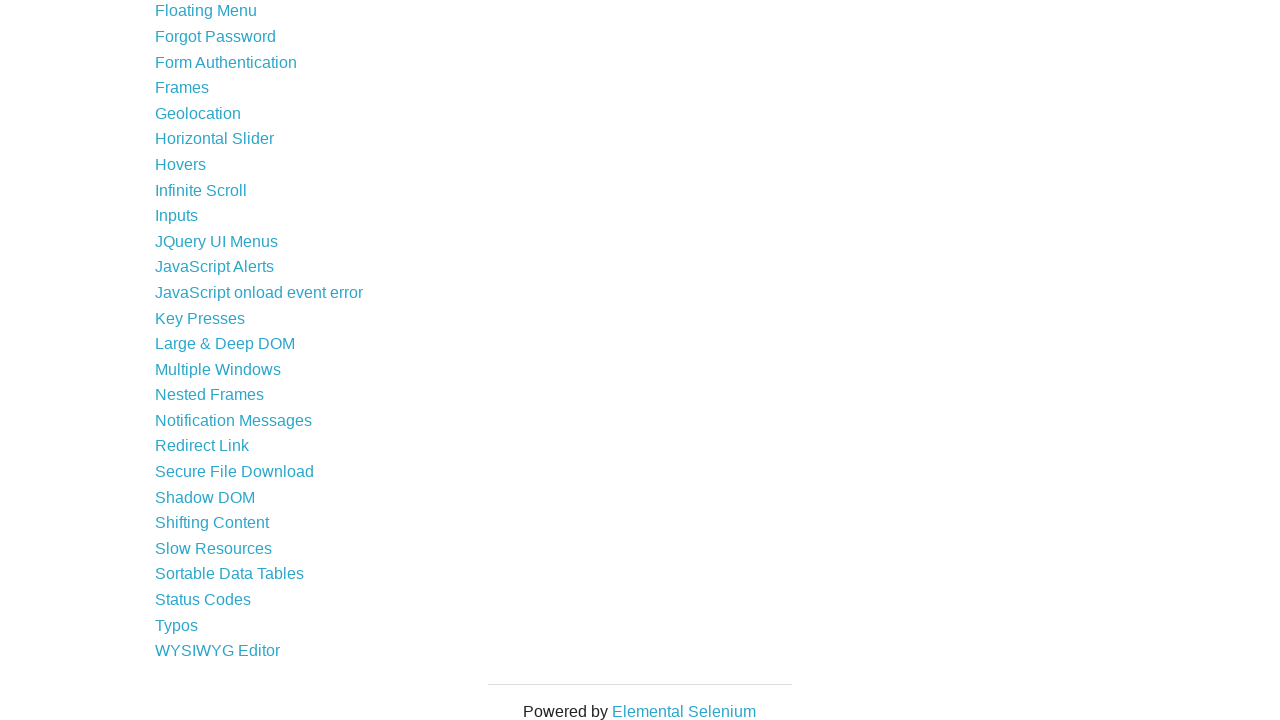

Waited for footer to be visible
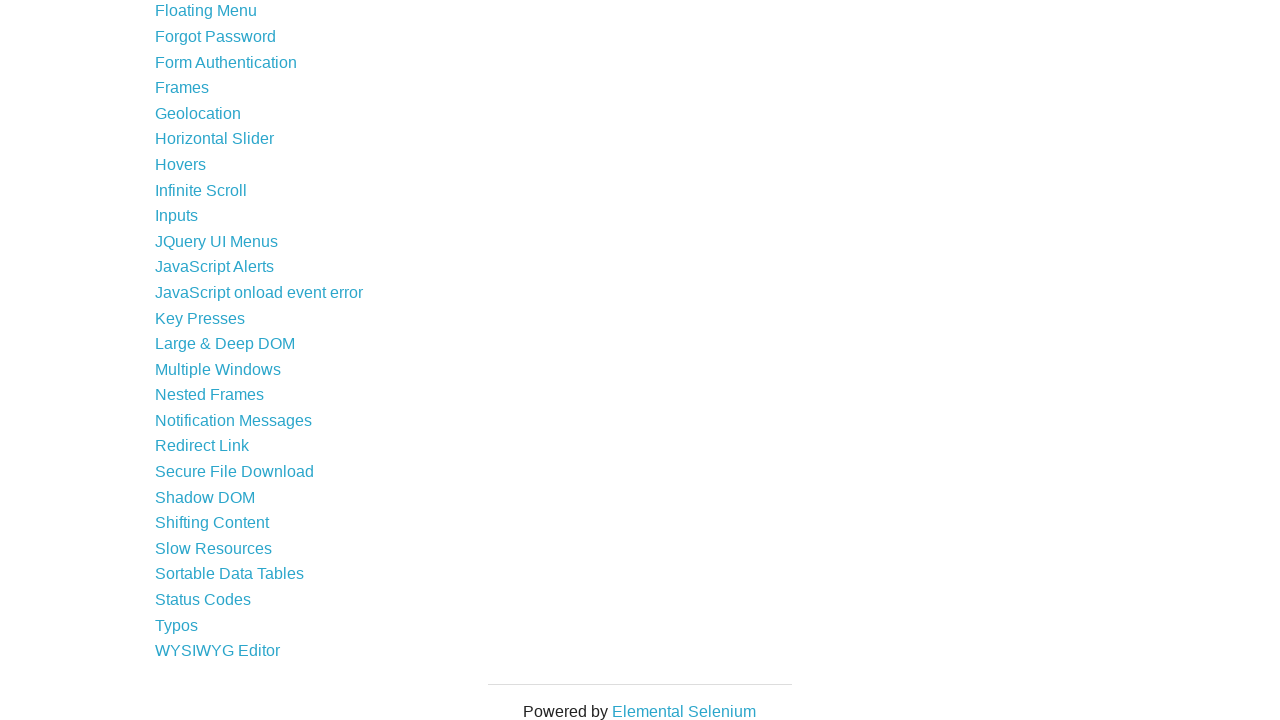

Verified footer contains 'Powered by Elemental Selenium'
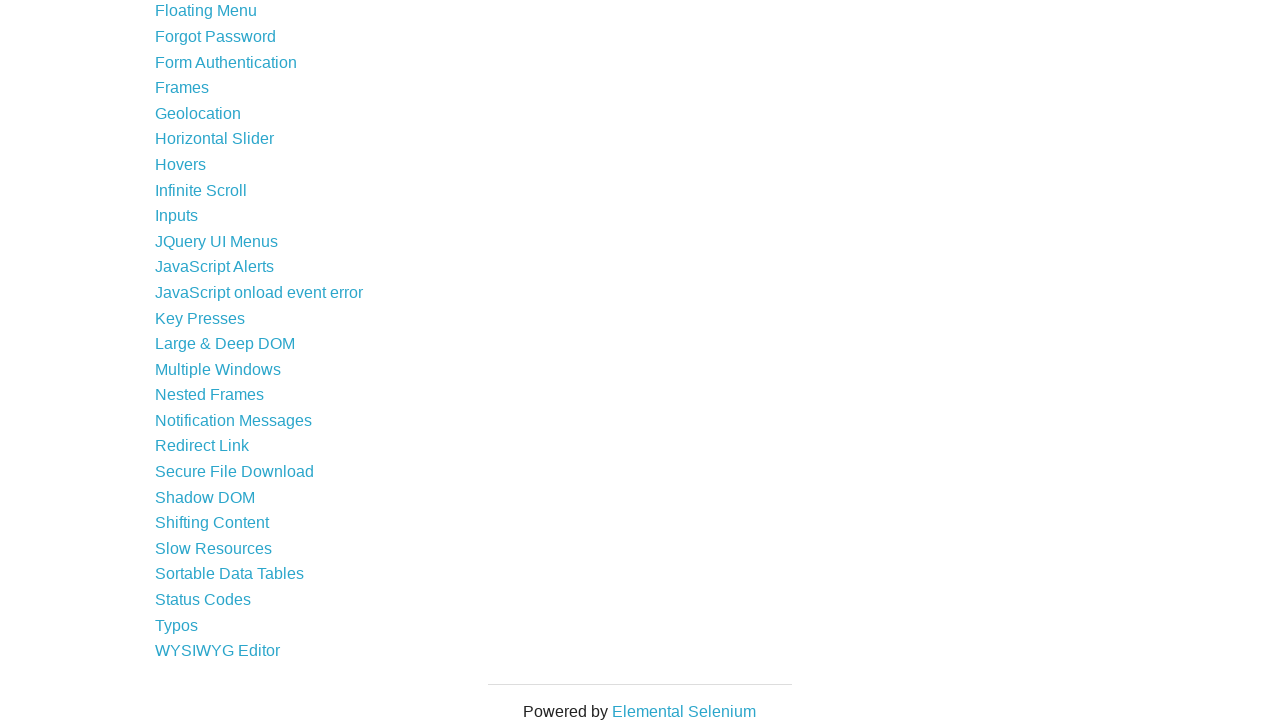

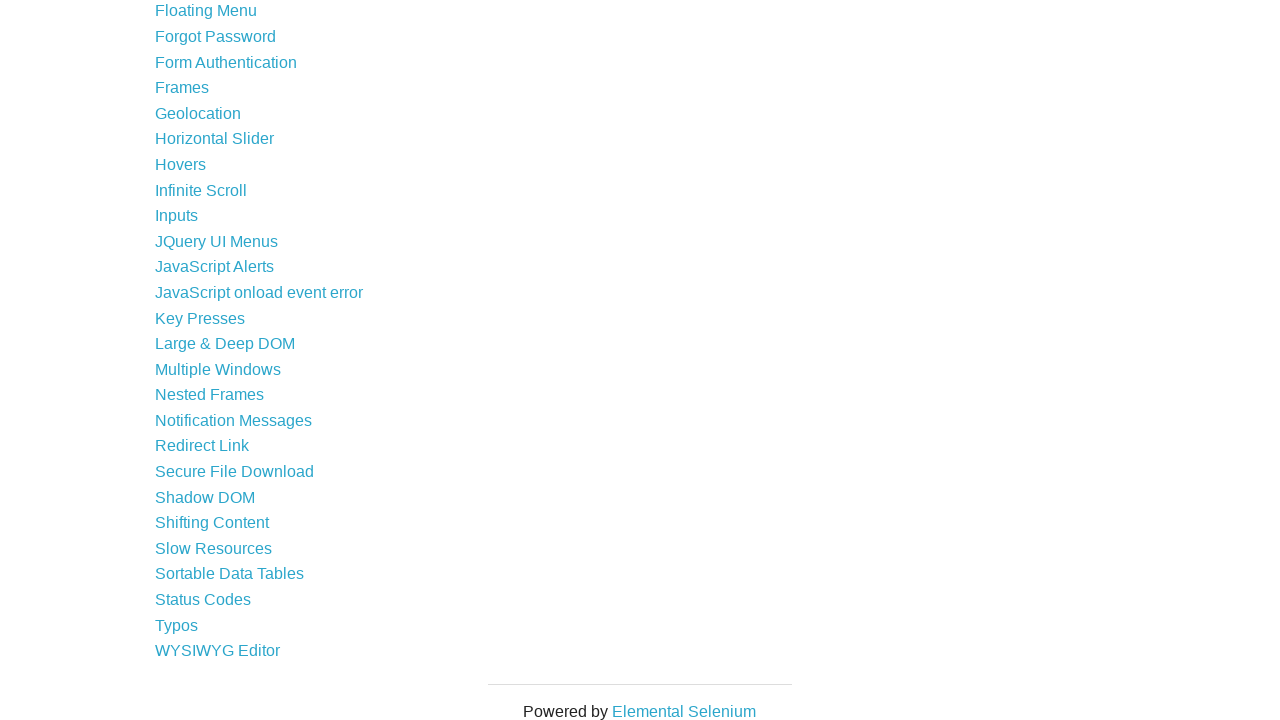